Tests clicking on a collapsible section, waiting for it to expand fully with custom polling interval, then clicking on the about link

Starting URL: https://eviltester.github.io/synchole/collapseable.html

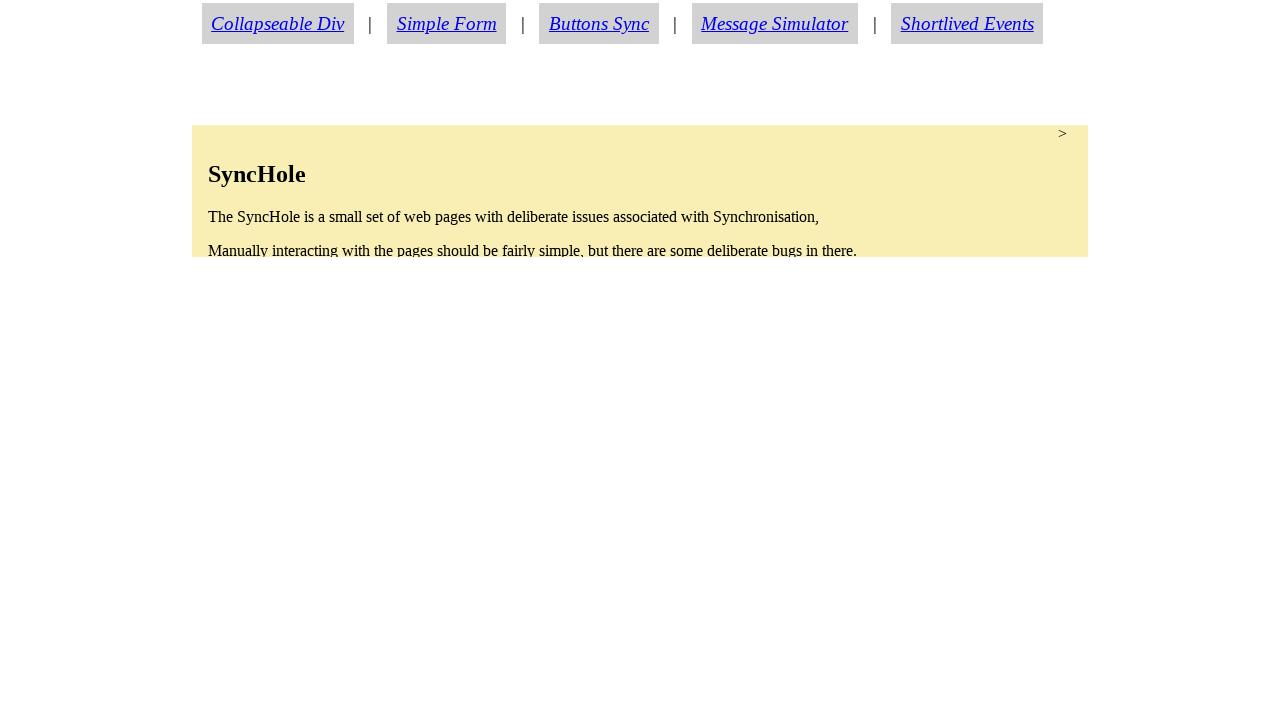

Clicked on collapsible section to expand it at (640, 191) on section.condense
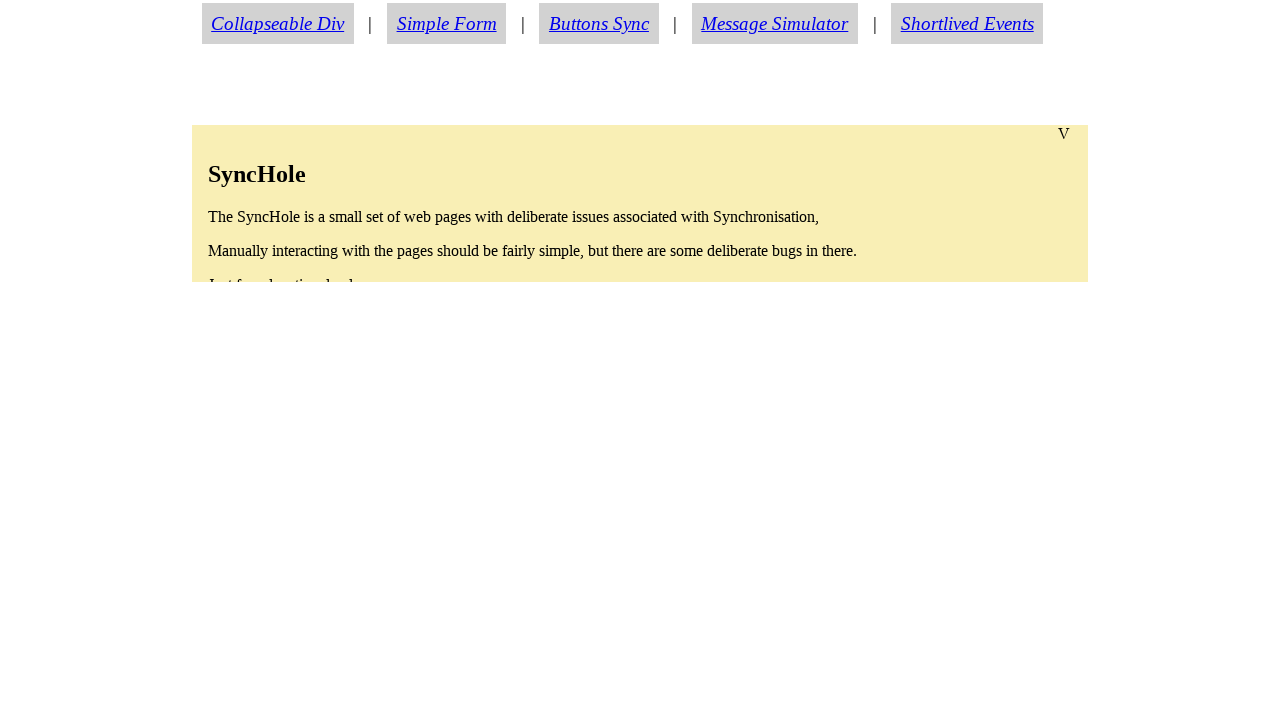

Waited 1000ms for expansion animation to complete
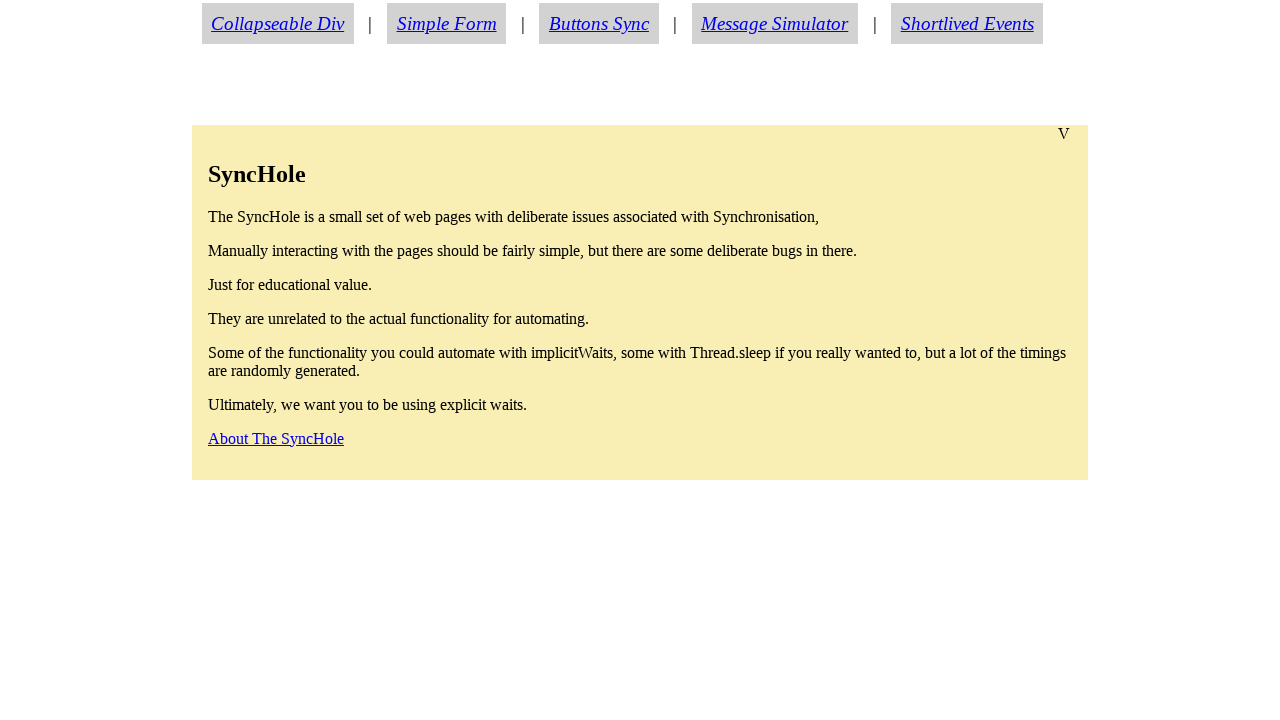

Clicked on about link in expanded section at (276, 438) on a#aboutlink
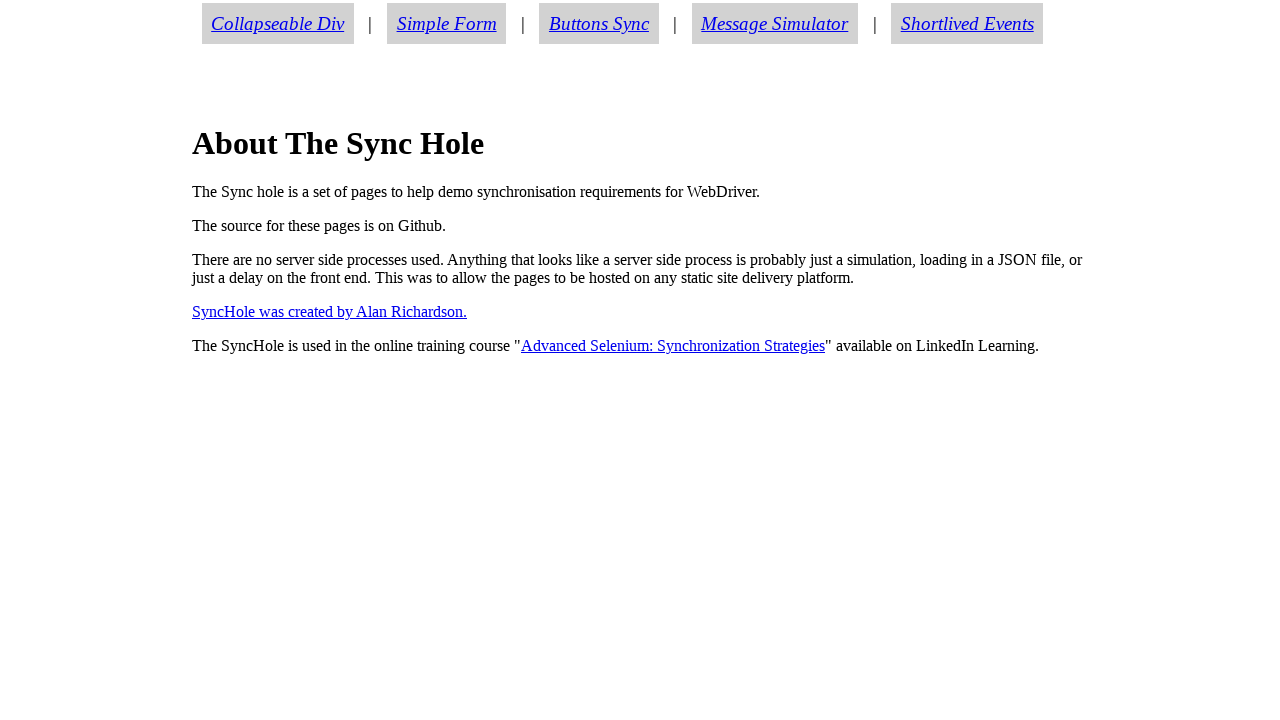

Navigated to about.html page
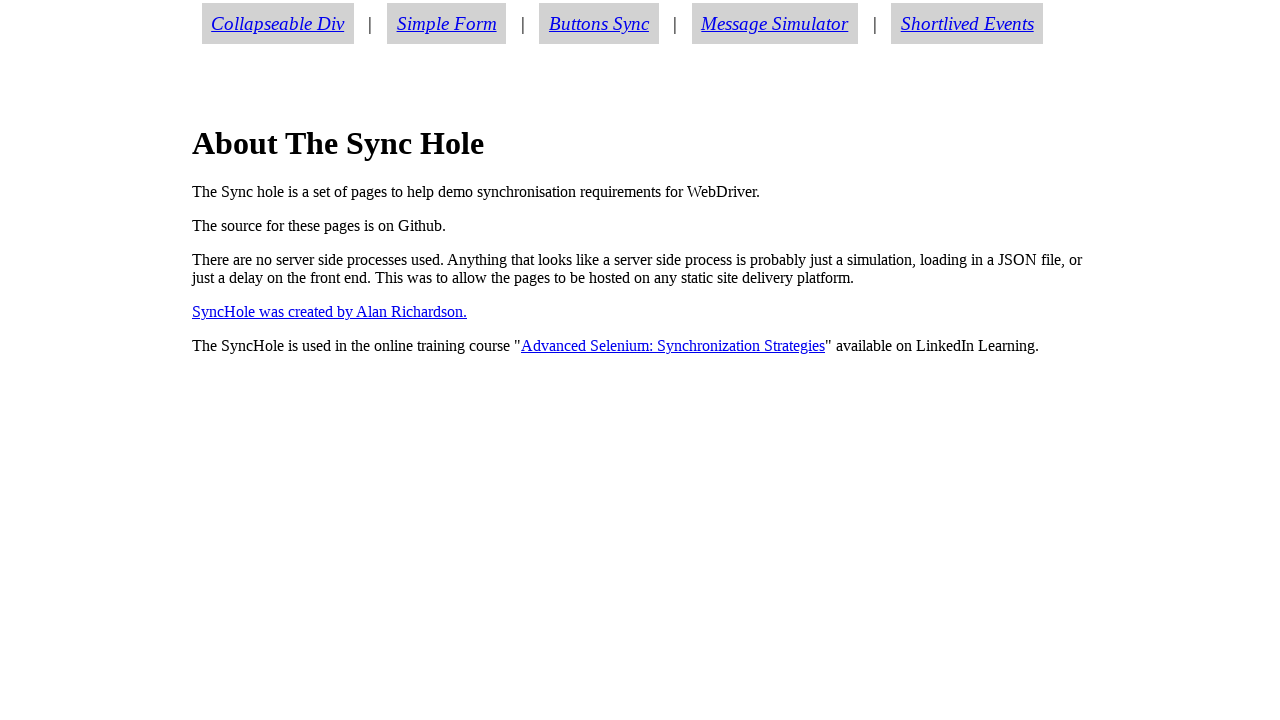

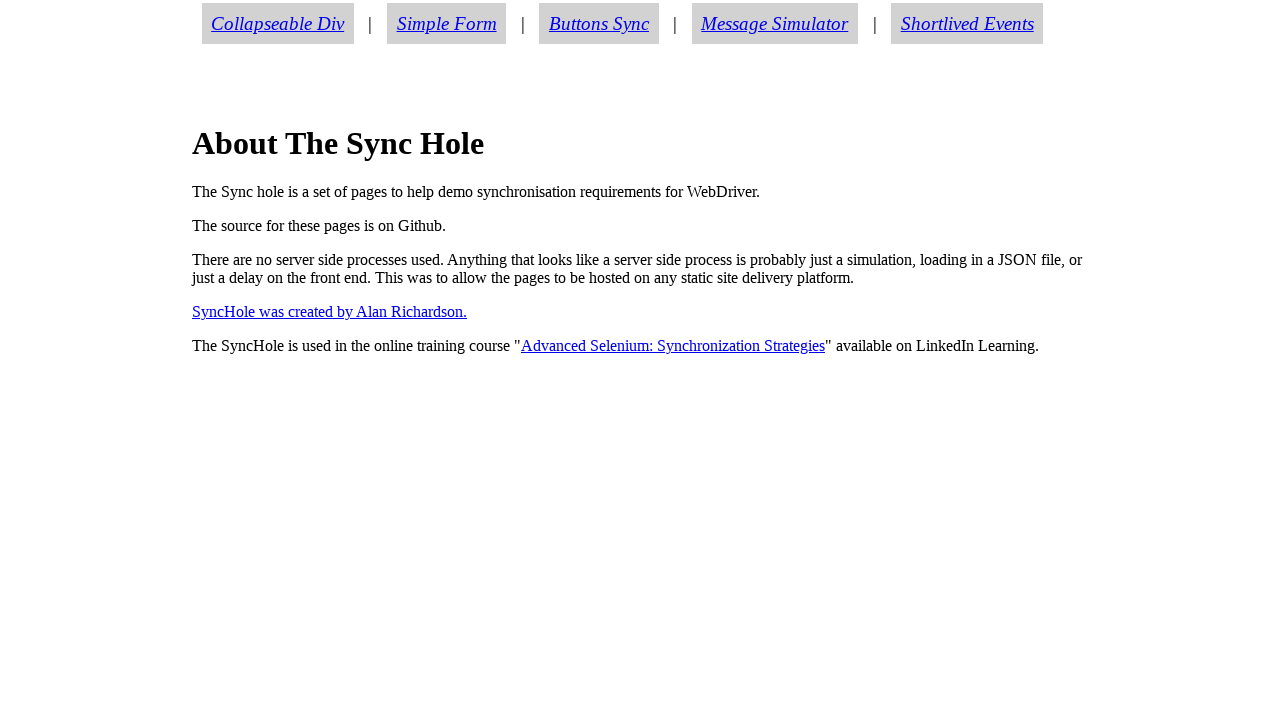